Tests click and hold mouse action functionality by navigating to the Mouse Actions section, selecting Click & Hold option, and performing a click-and-hold action on a circle element.

Starting URL: https://demoapps.qspiders.com/ui?scenario=1

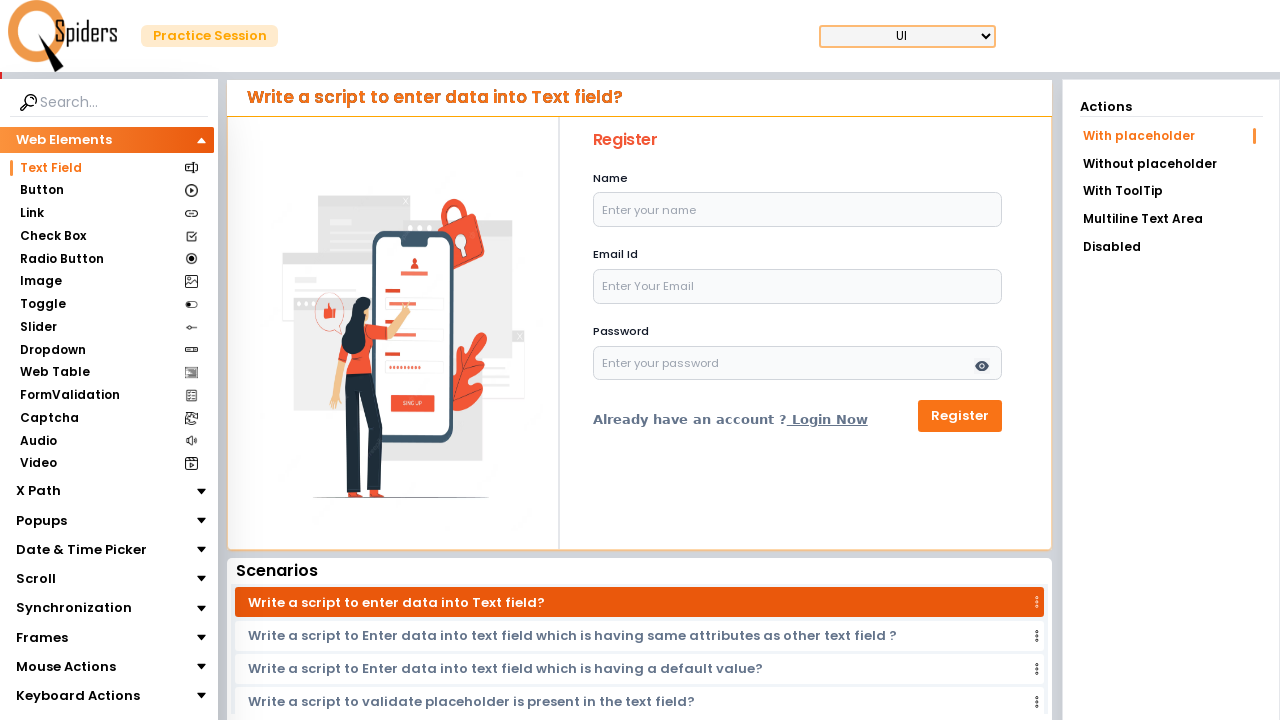

Clicked on Mouse Actions section at (66, 667) on xpath=//section[text()='Mouse Actions']
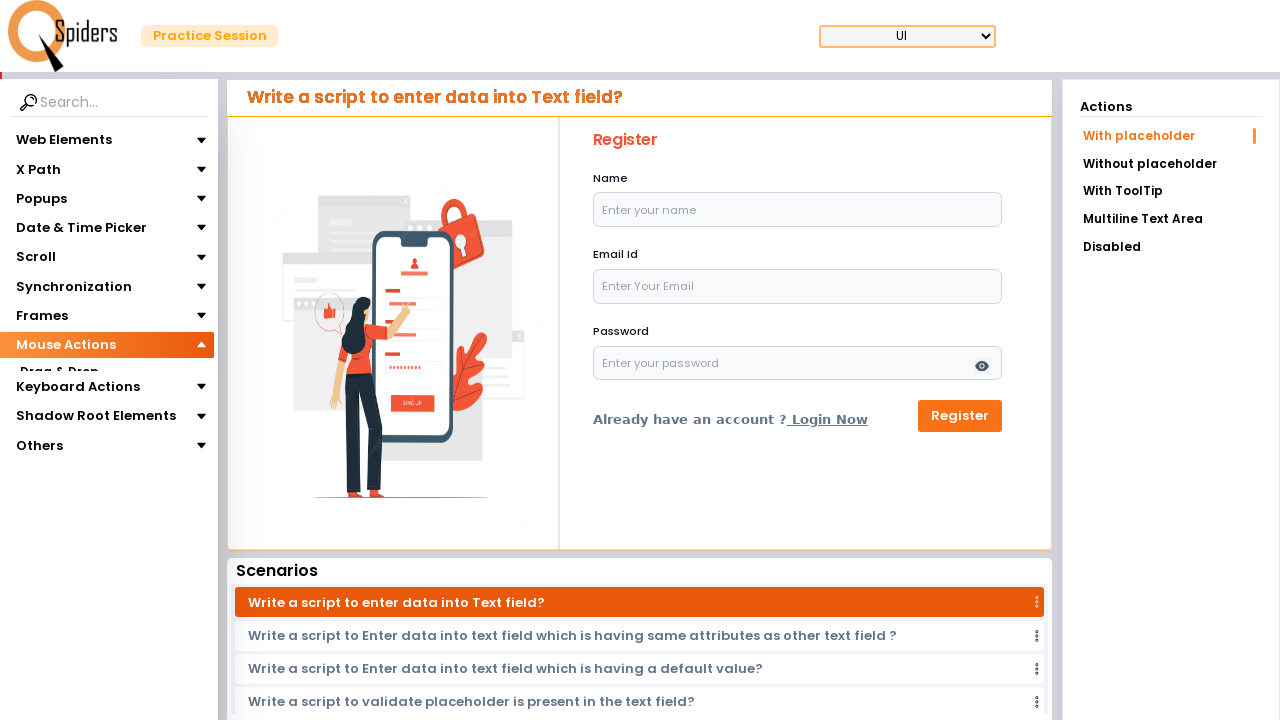

Clicked on Click & Hold option at (58, 418) on xpath=//section[text()='Click & Hold']
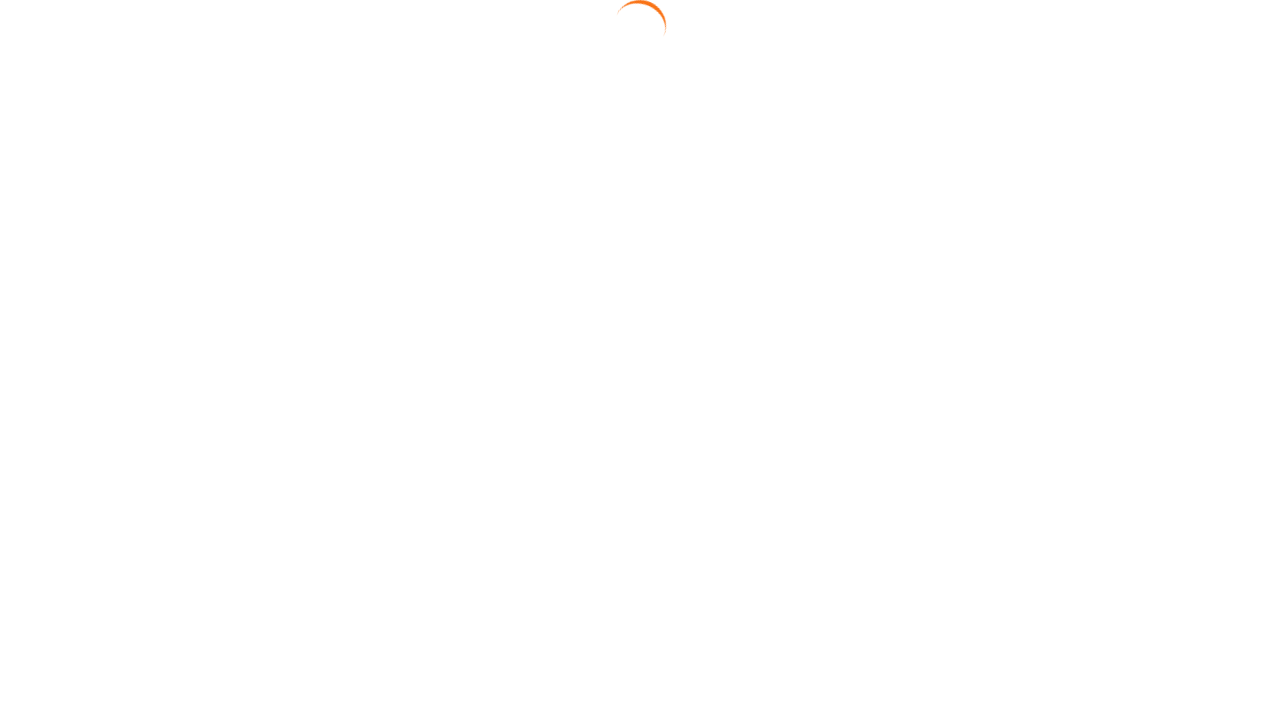

Located the circle element for click and hold action
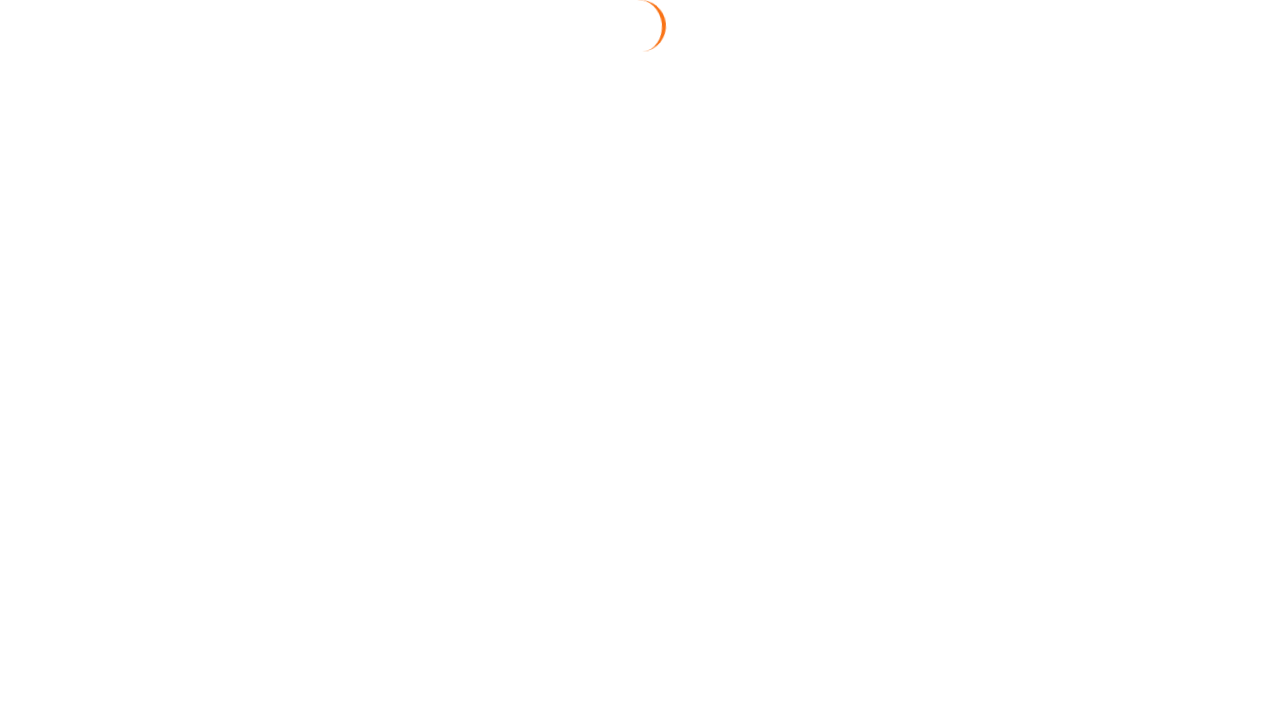

Performed click and hold action on circle element with 5000ms delay at (644, 323) on xpath=//div[@id='circle']
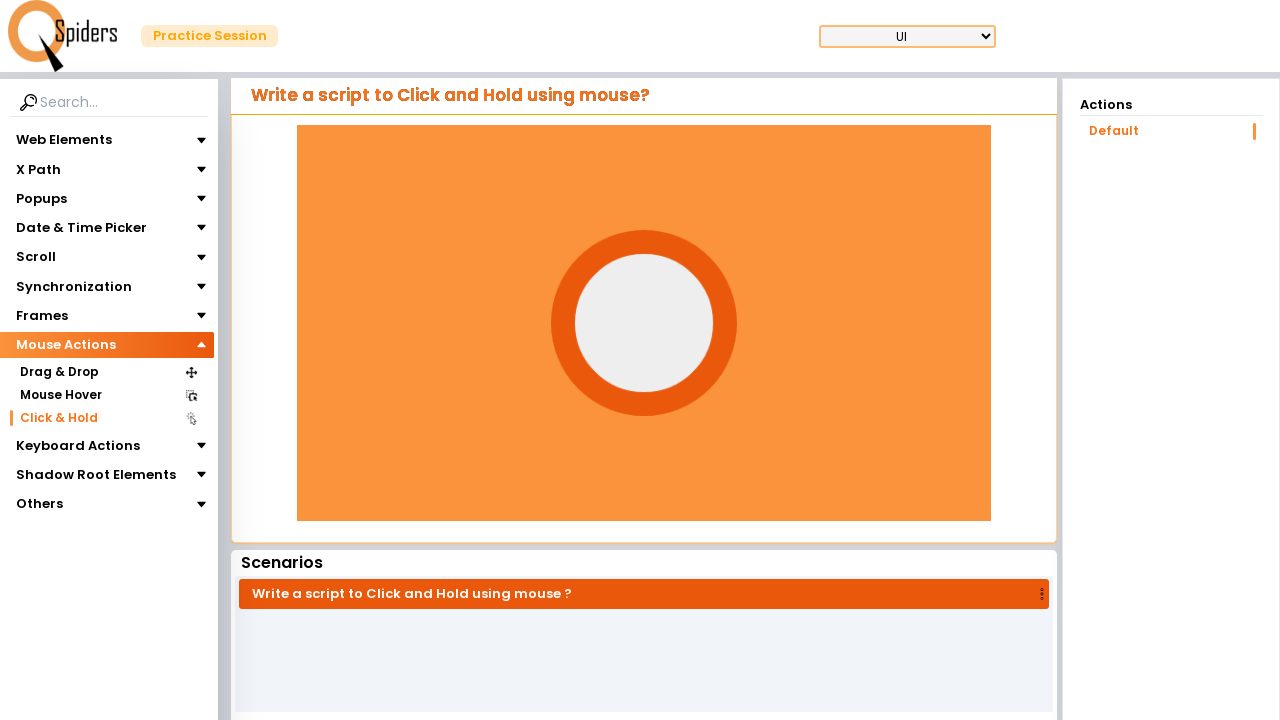

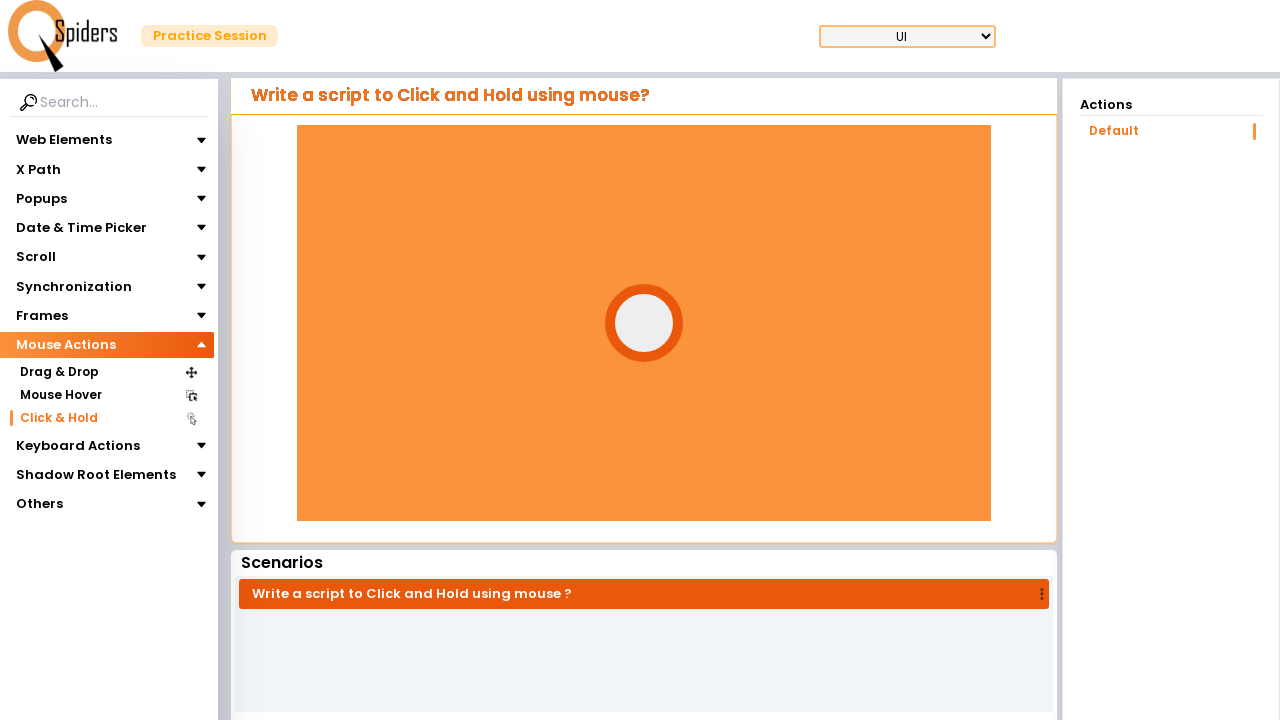